Tests table sorting functionality by clicking on a column header, verifying the sort order, and then paginating through results to find a specific item and retrieve its price

Starting URL: https://rahulshettyacademy.com/seleniumPractise/#/offers

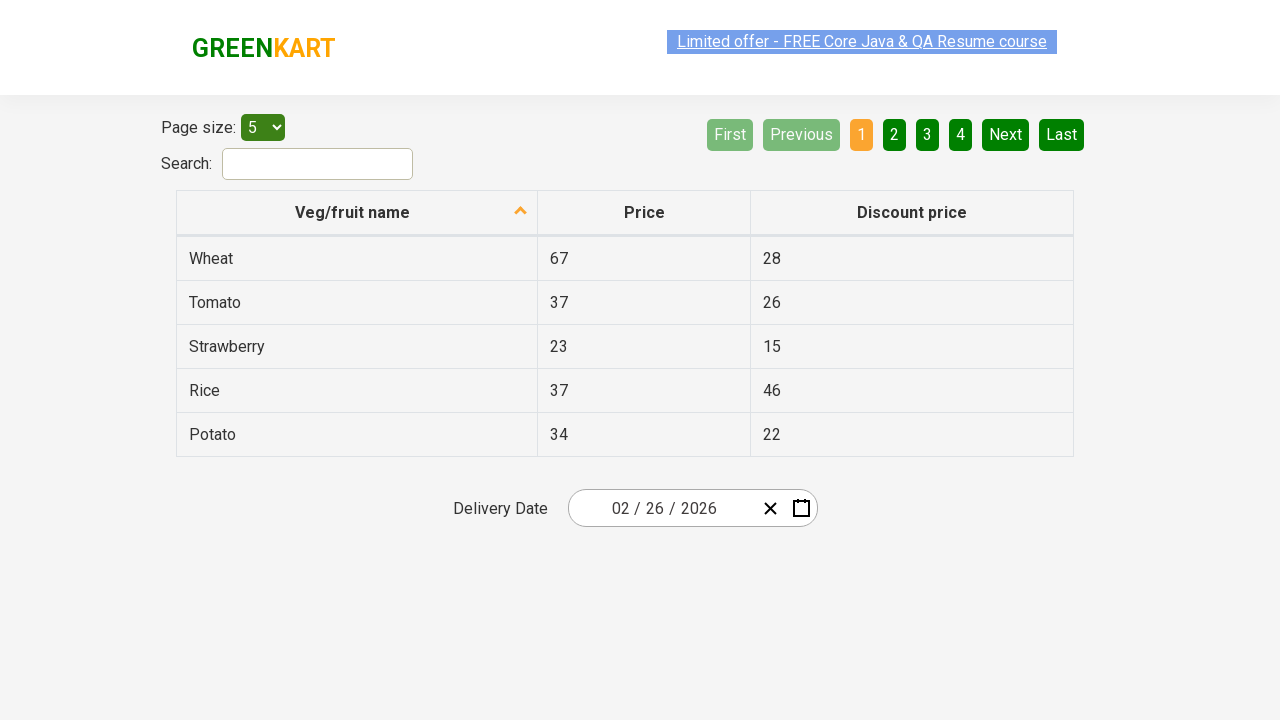

Clicked first column header to sort table at (357, 213) on xpath=//tr/th
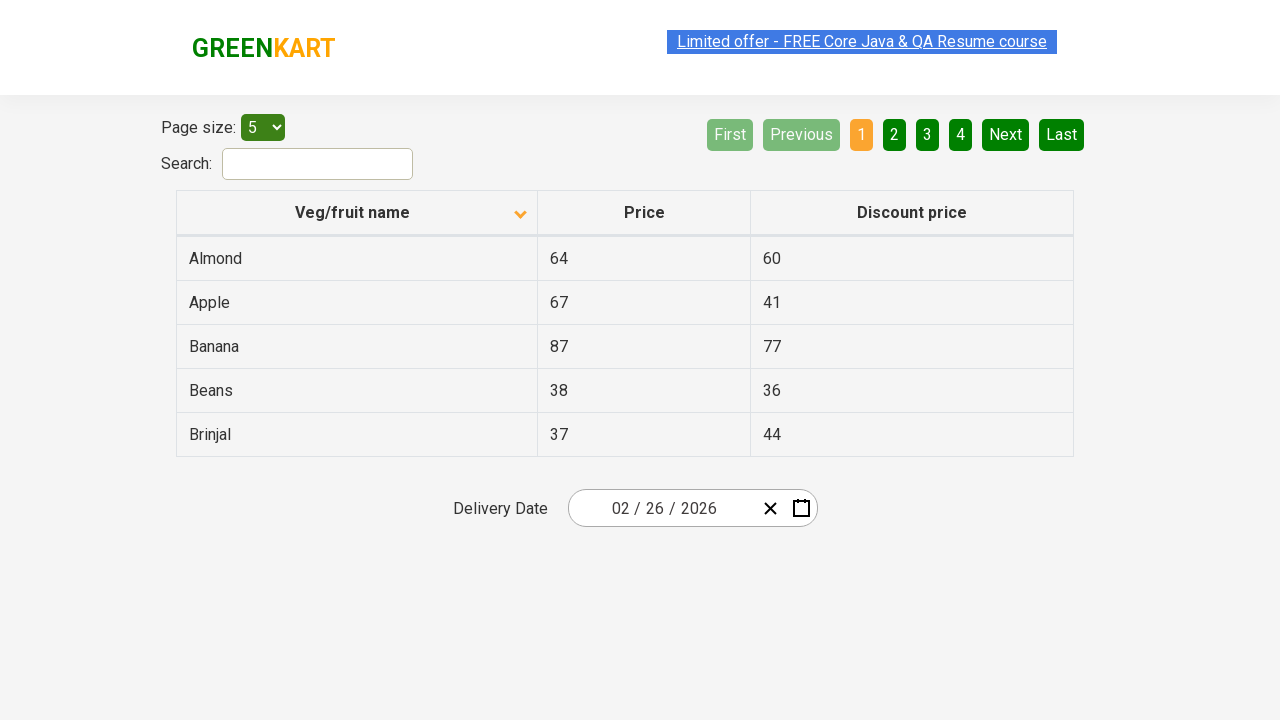

Waited for table sorting animation to complete
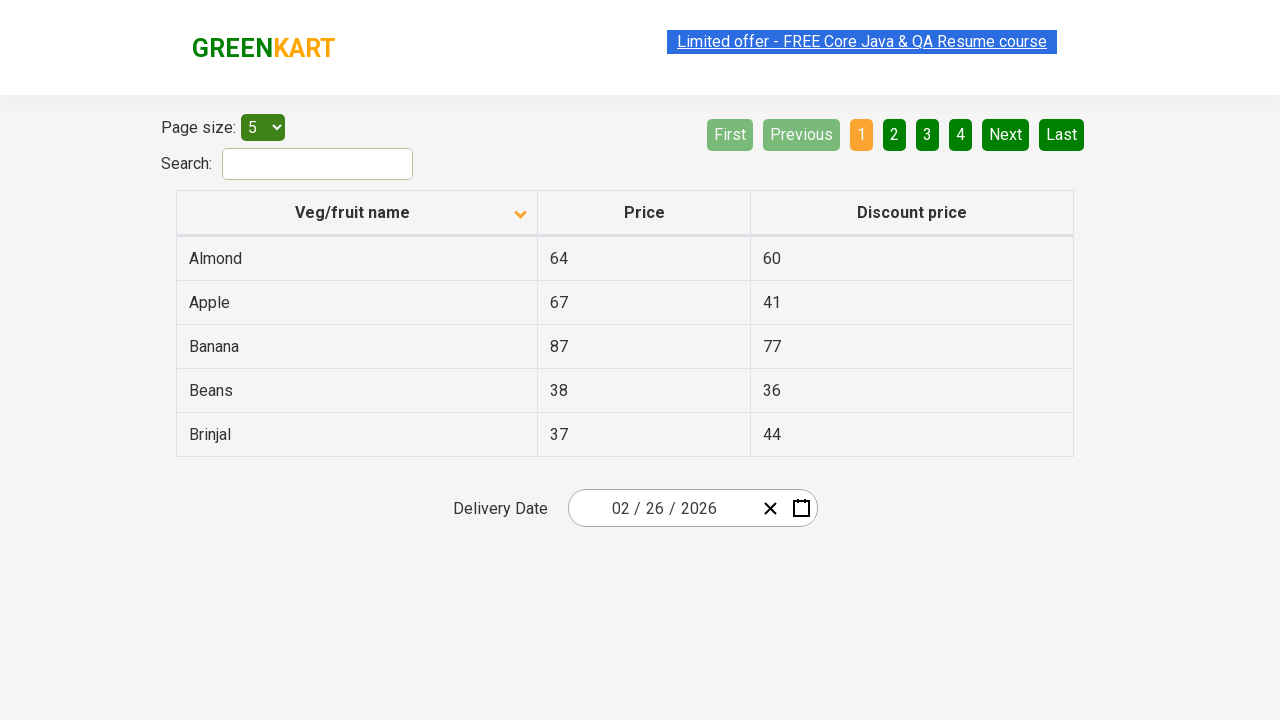

Retrieved and extracted all first column values from table
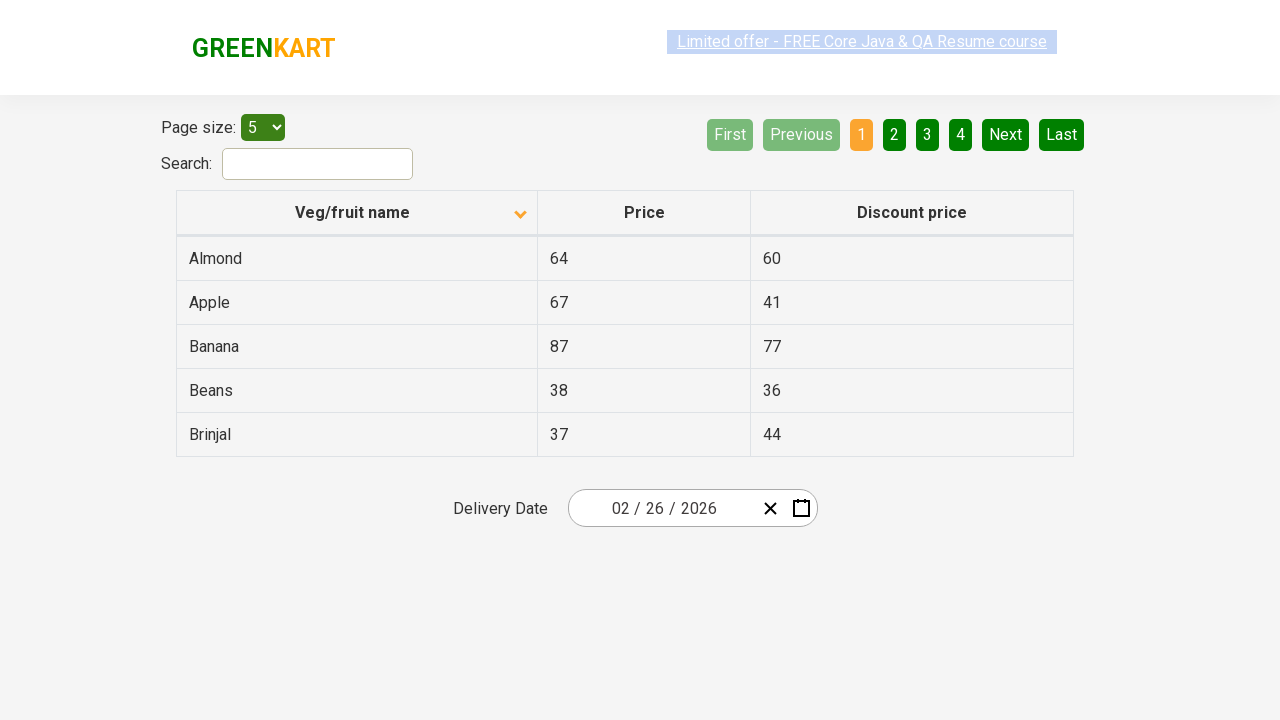

Verified table is sorted in ascending alphabetical order
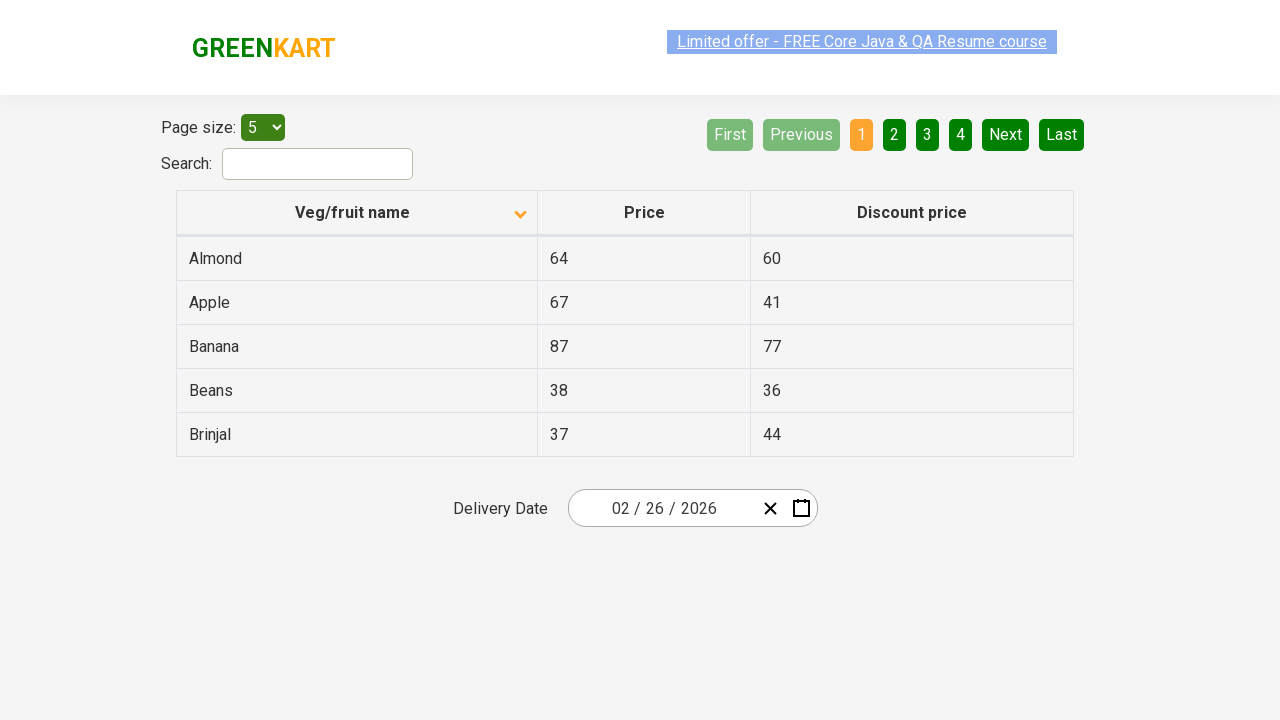

Clicked Next button to navigate to next page at (1006, 134) on xpath=//a[@aria-label='Next']
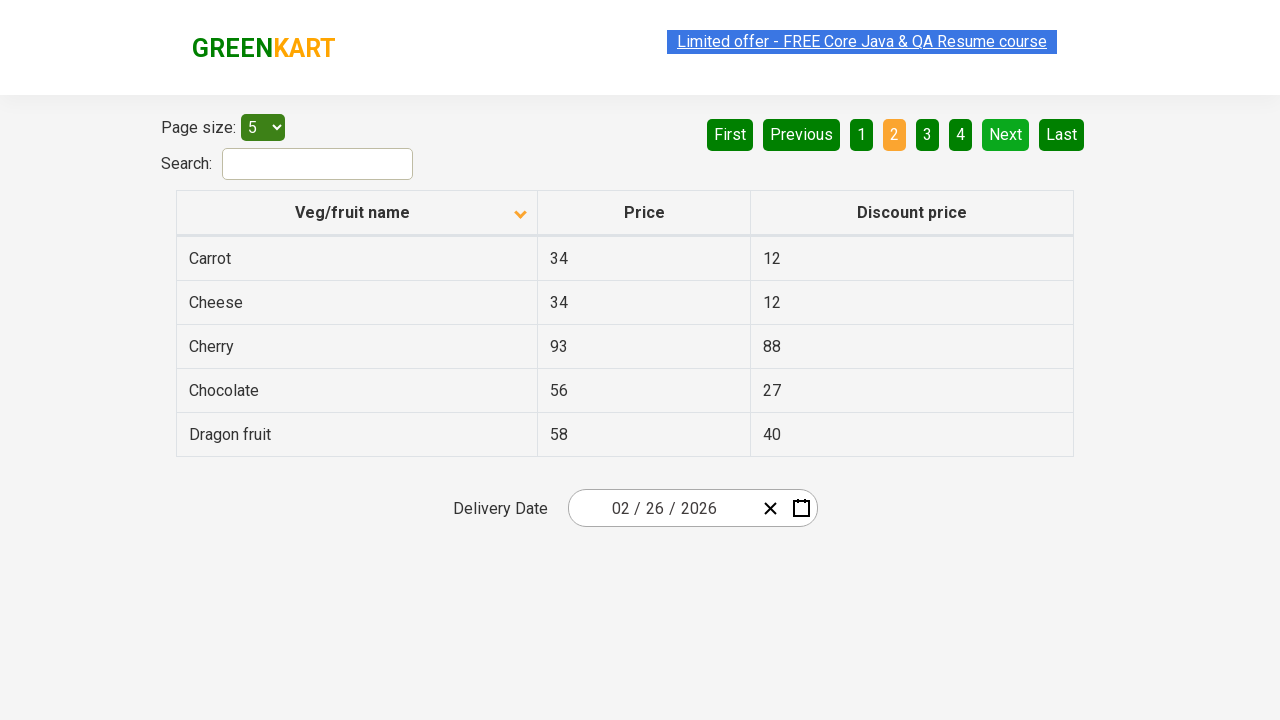

Waited for next page to load
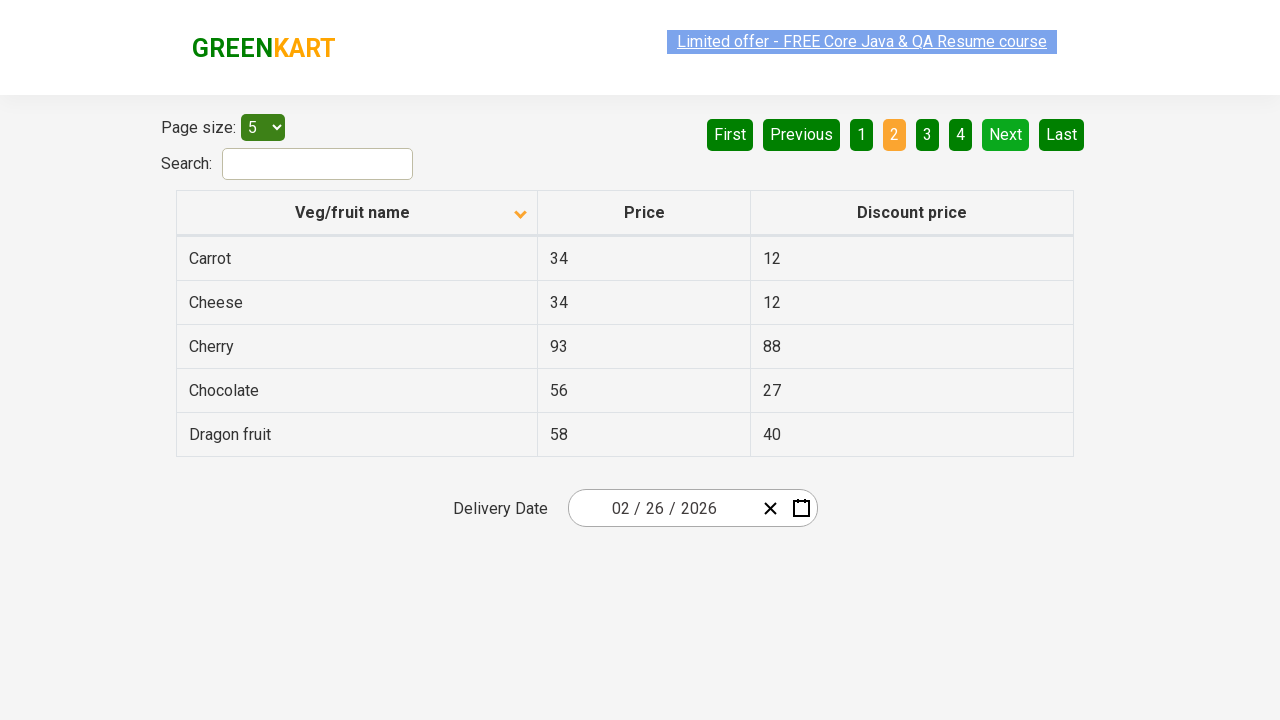

Clicked Next button to navigate to next page at (1006, 134) on xpath=//a[@aria-label='Next']
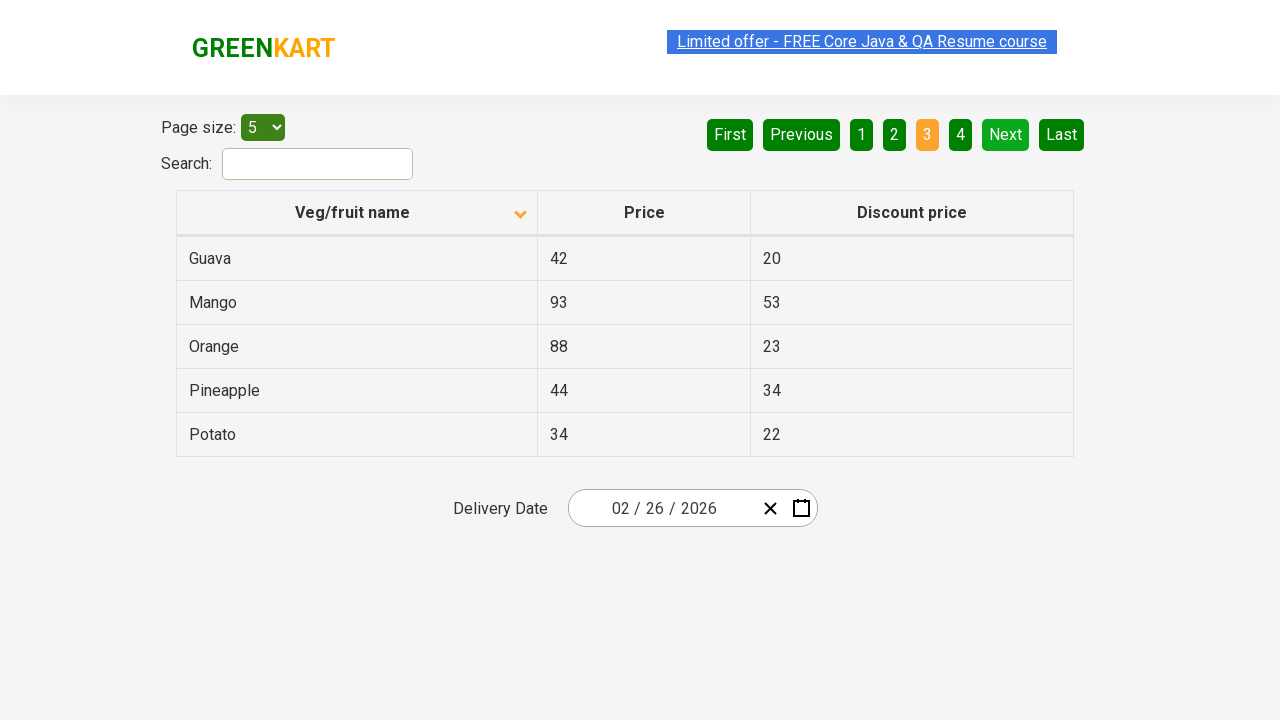

Waited for next page to load
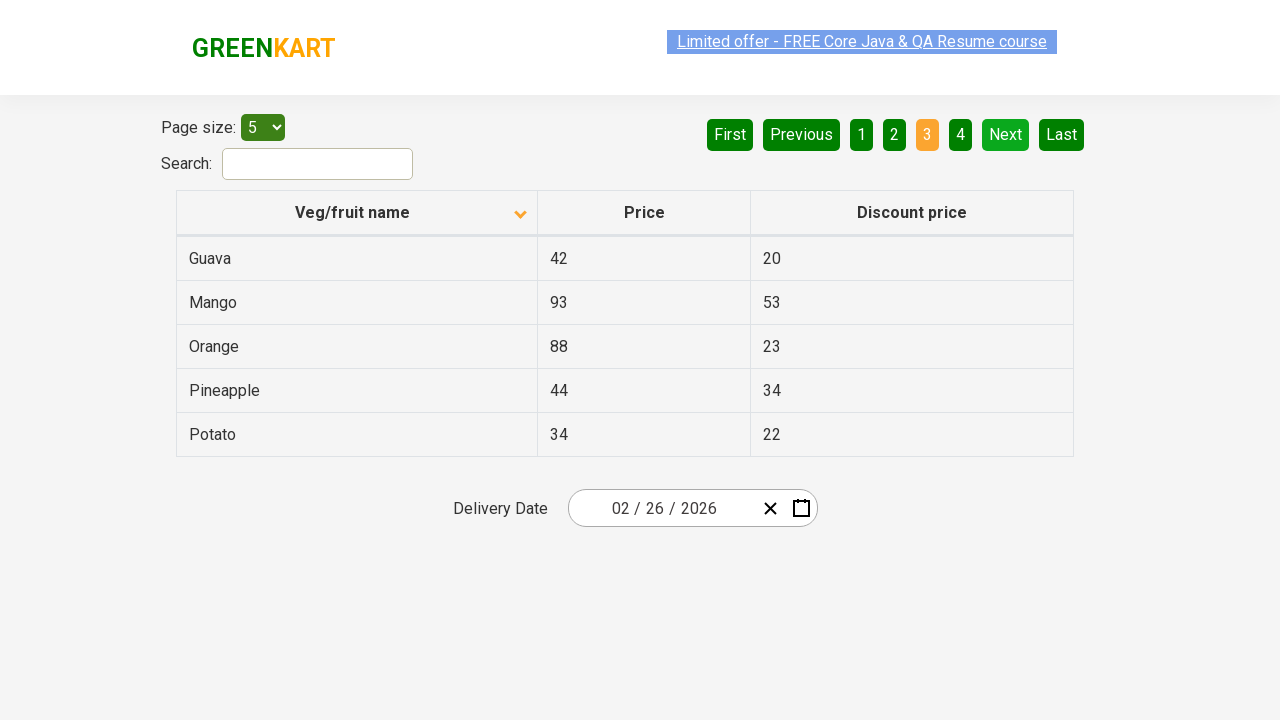

Clicked Next button to navigate to next page at (1006, 134) on xpath=//a[@aria-label='Next']
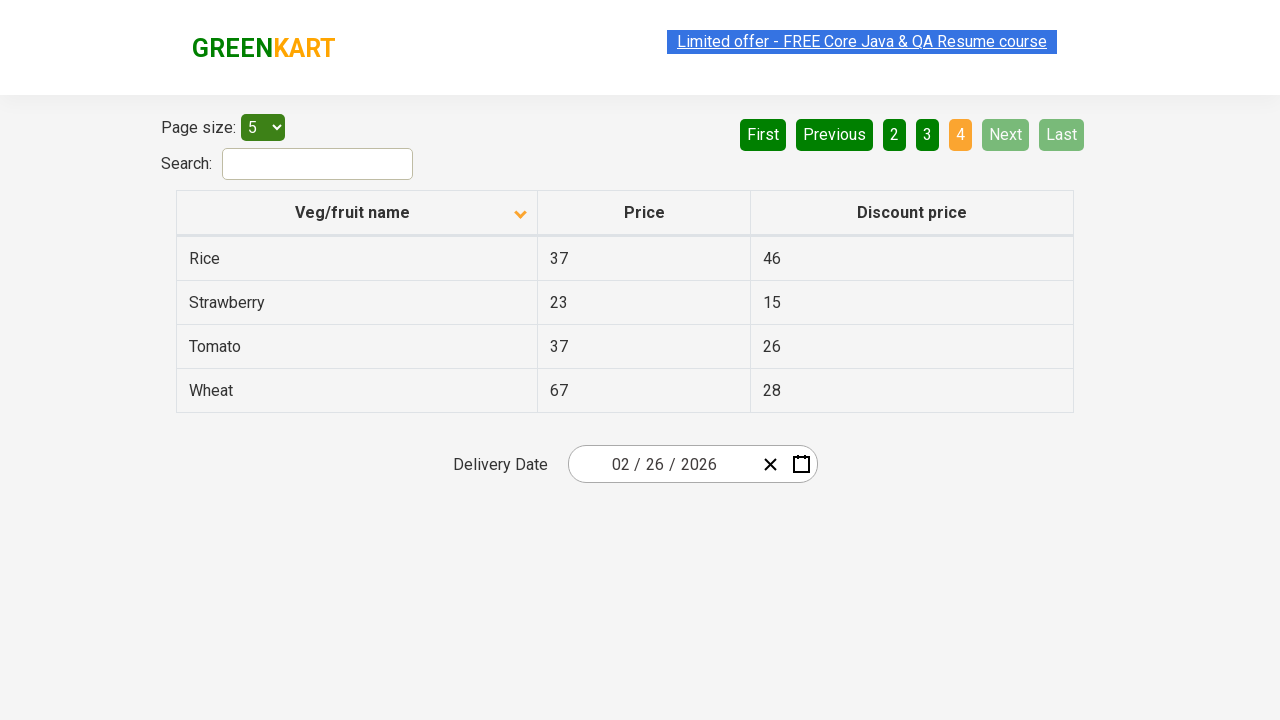

Waited for next page to load
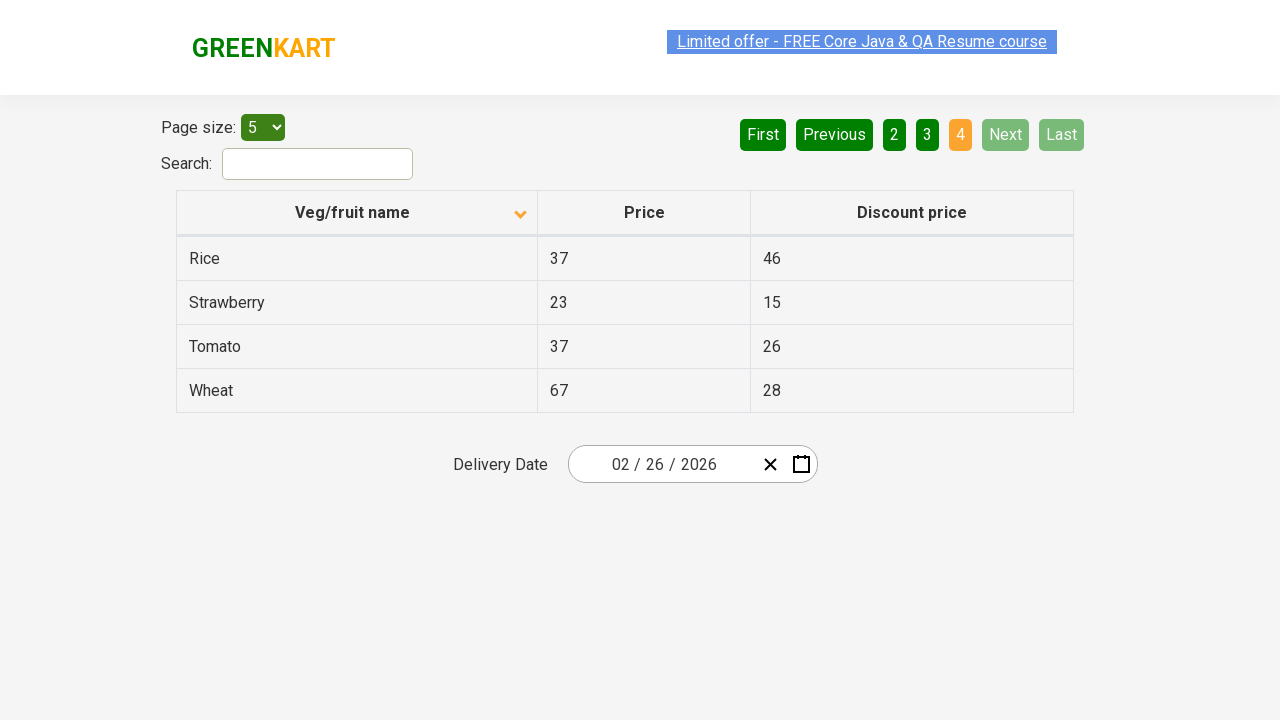

Found 'Rice' item on current page with price: 37
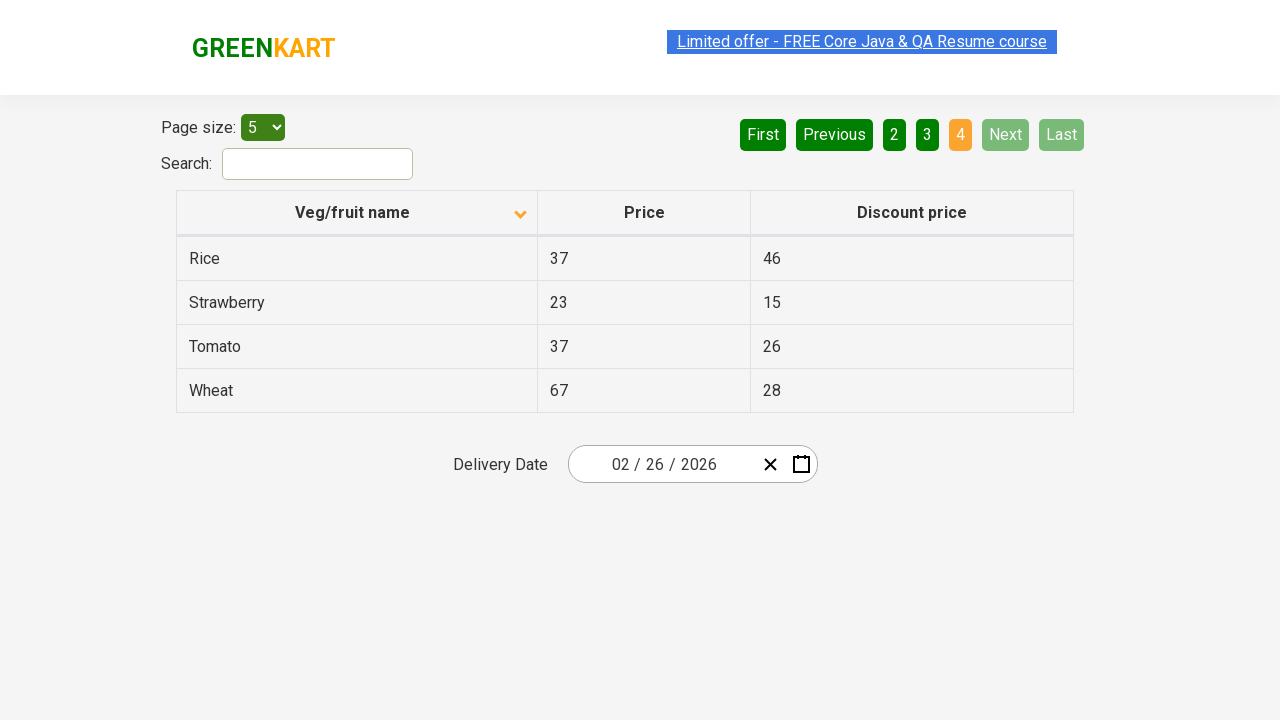

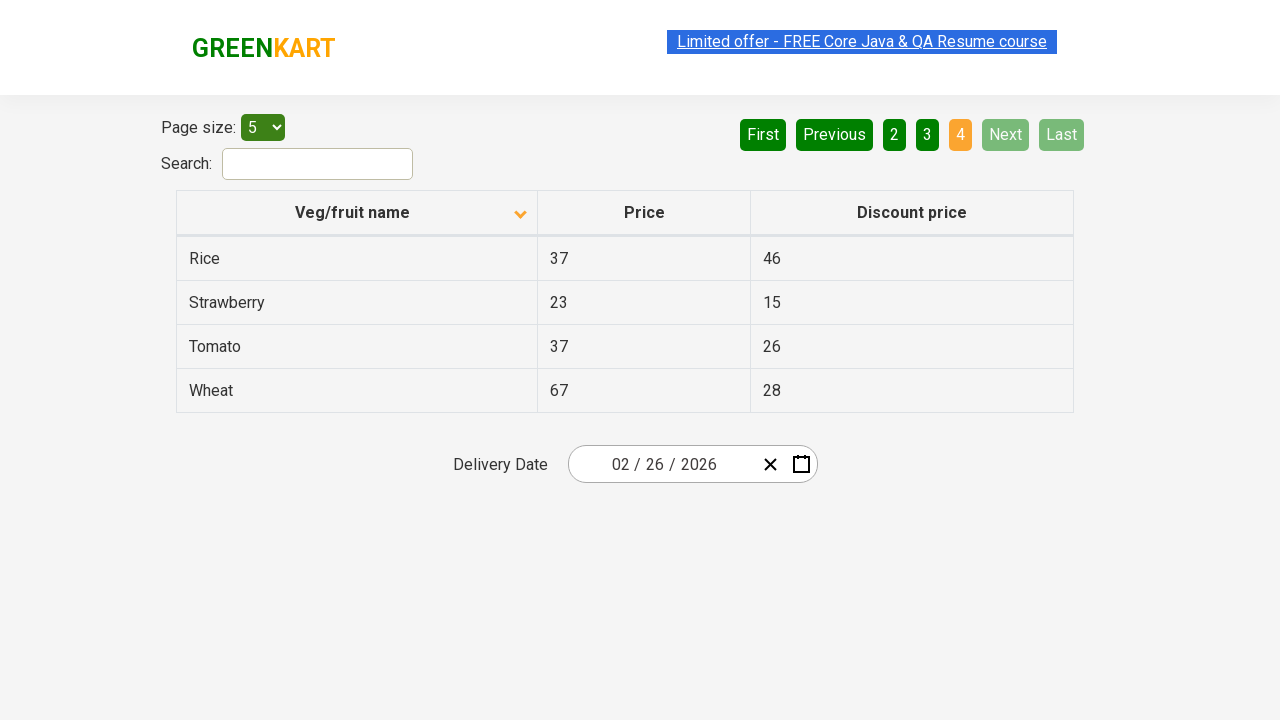